Tests that Clear completed button is hidden when no items are completed

Starting URL: https://demo.playwright.dev/todomvc

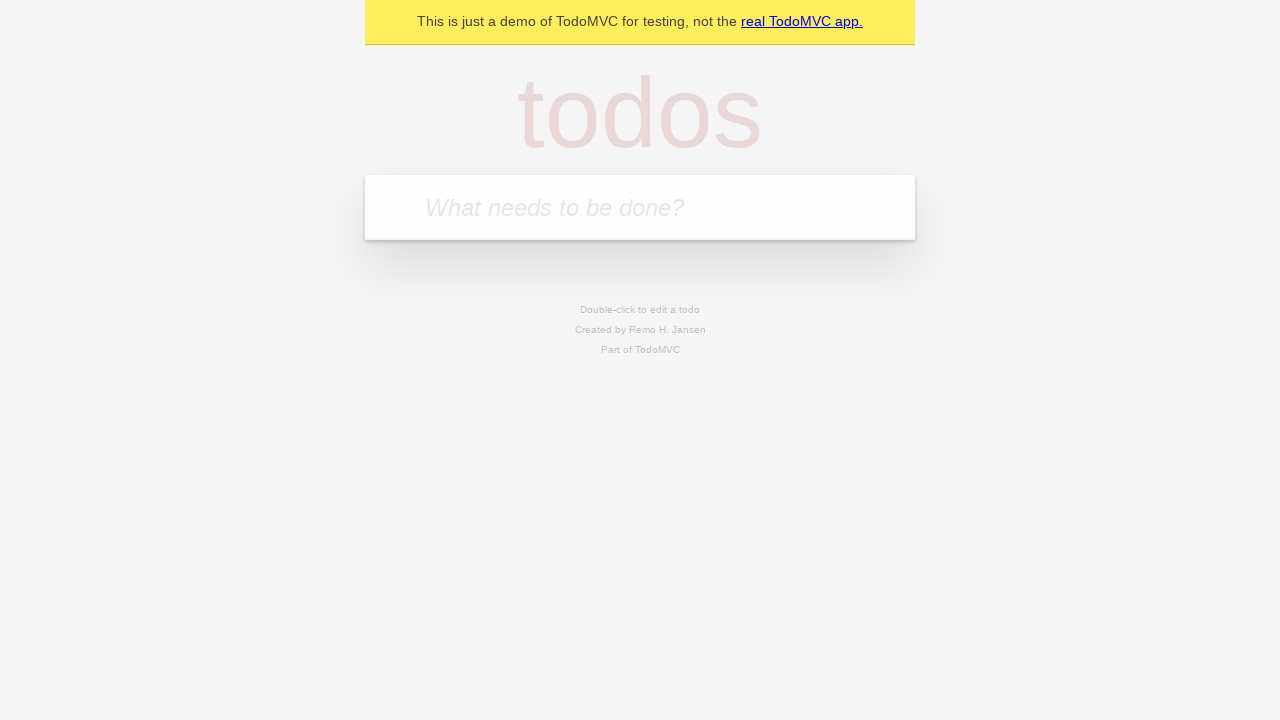

Filled first todo input with 'buy some cheese' on internal:attr=[placeholder="What needs to be done?"i]
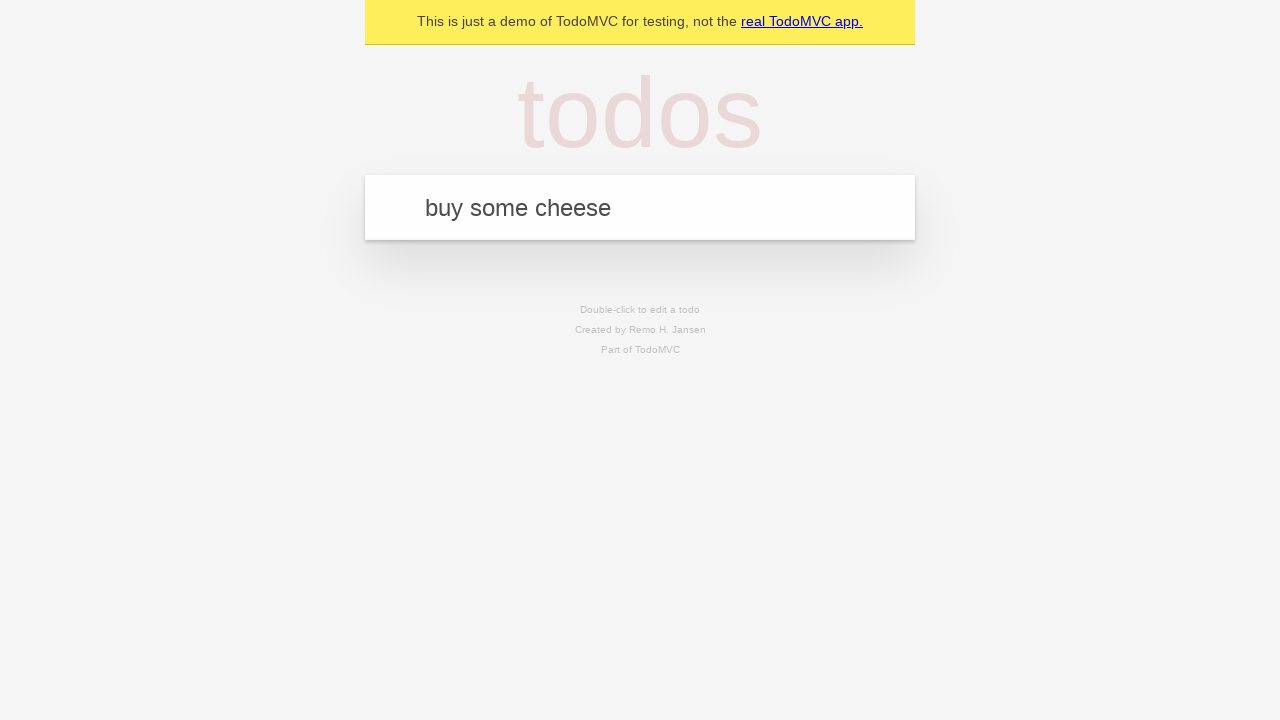

Pressed Enter to create first todo on internal:attr=[placeholder="What needs to be done?"i]
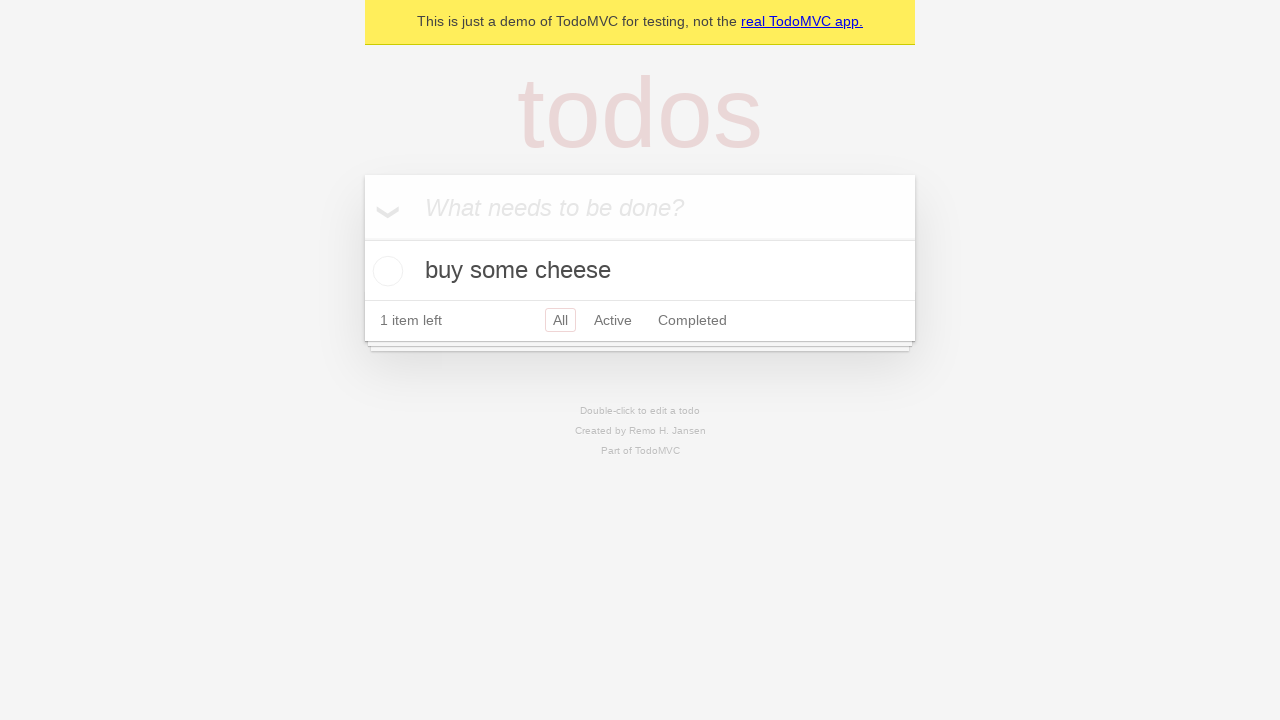

Filled second todo input with 'feed the cat' on internal:attr=[placeholder="What needs to be done?"i]
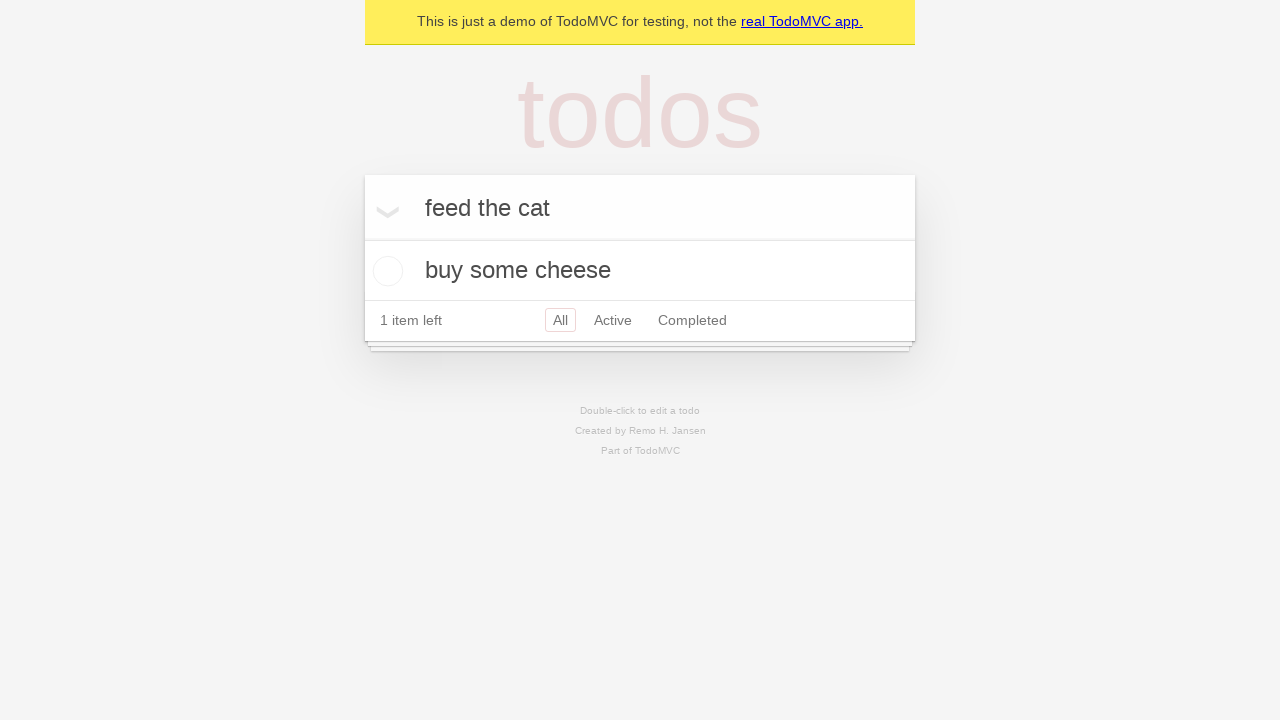

Pressed Enter to create second todo on internal:attr=[placeholder="What needs to be done?"i]
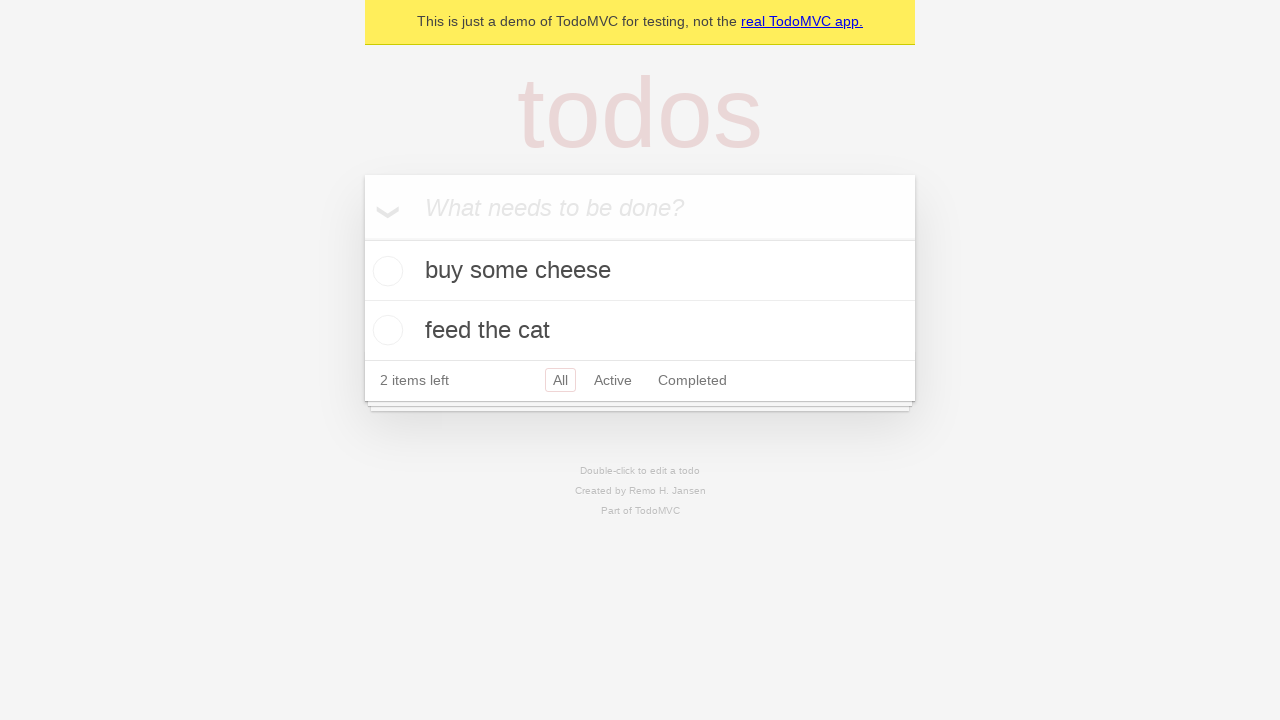

Filled third todo input with 'book a doctors appointment' on internal:attr=[placeholder="What needs to be done?"i]
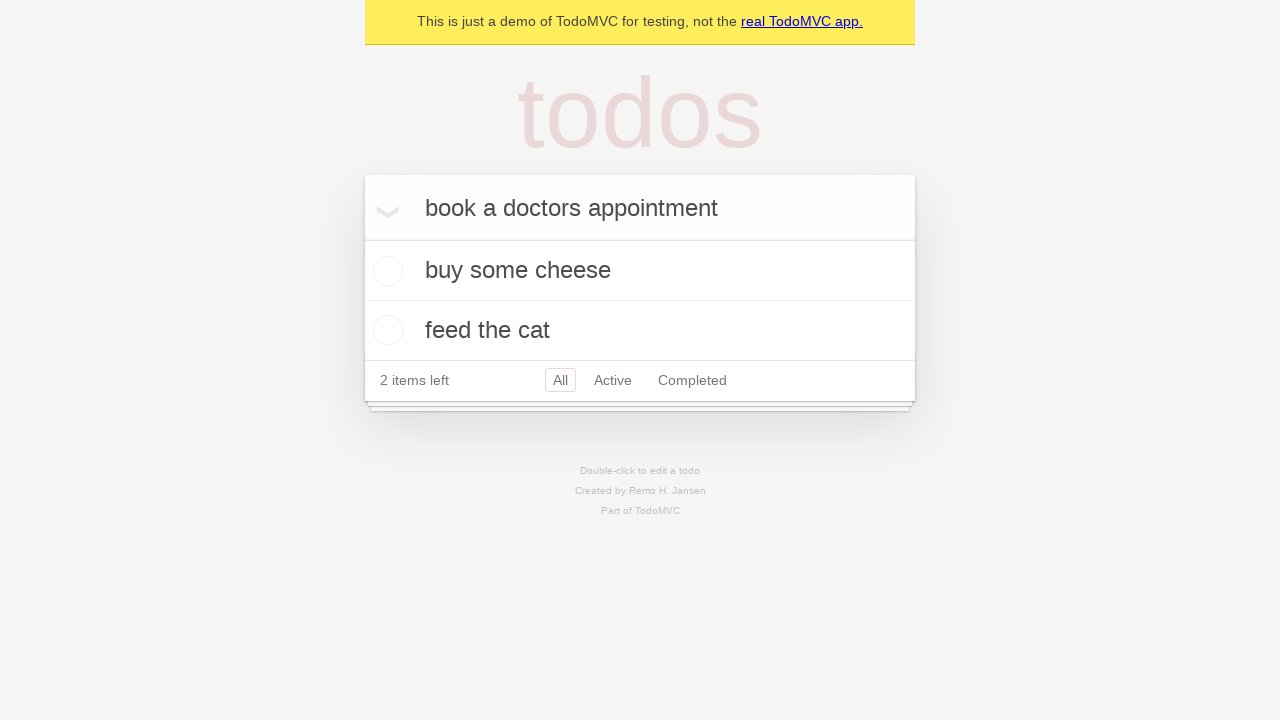

Pressed Enter to create third todo on internal:attr=[placeholder="What needs to be done?"i]
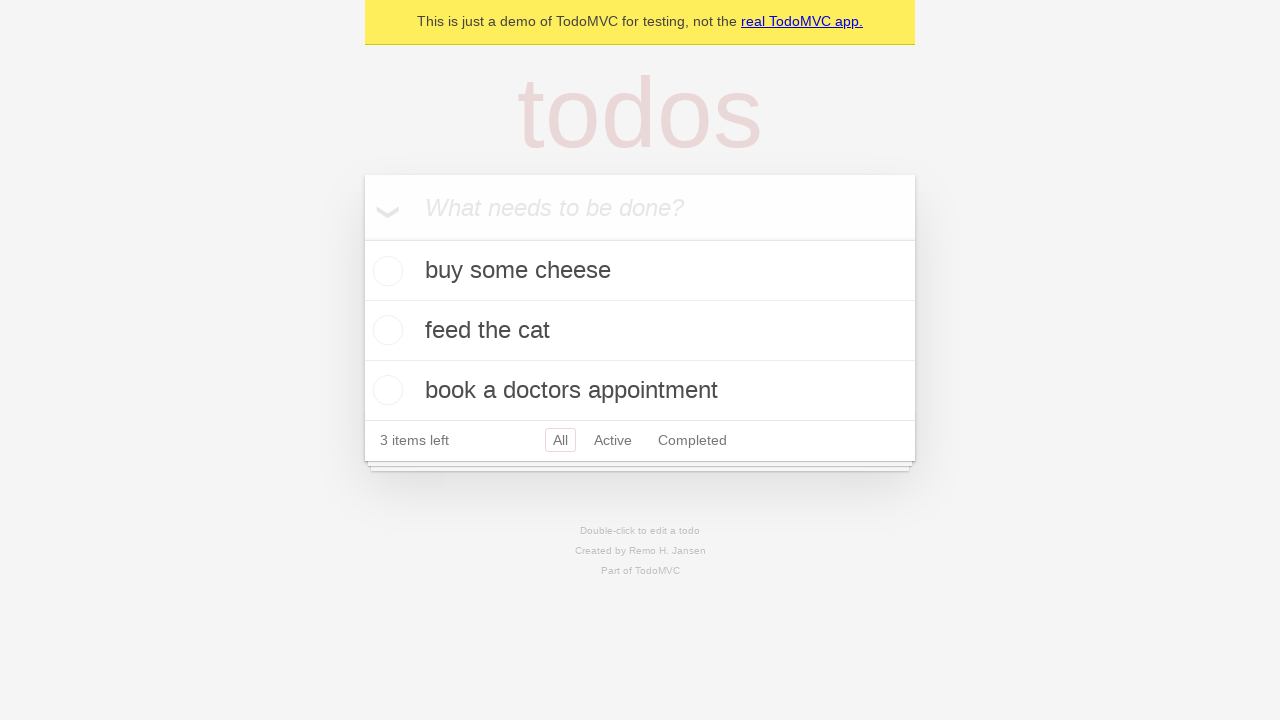

Checked the first todo item to mark it as completed at (385, 271) on .todo-list li .toggle >> nth=0
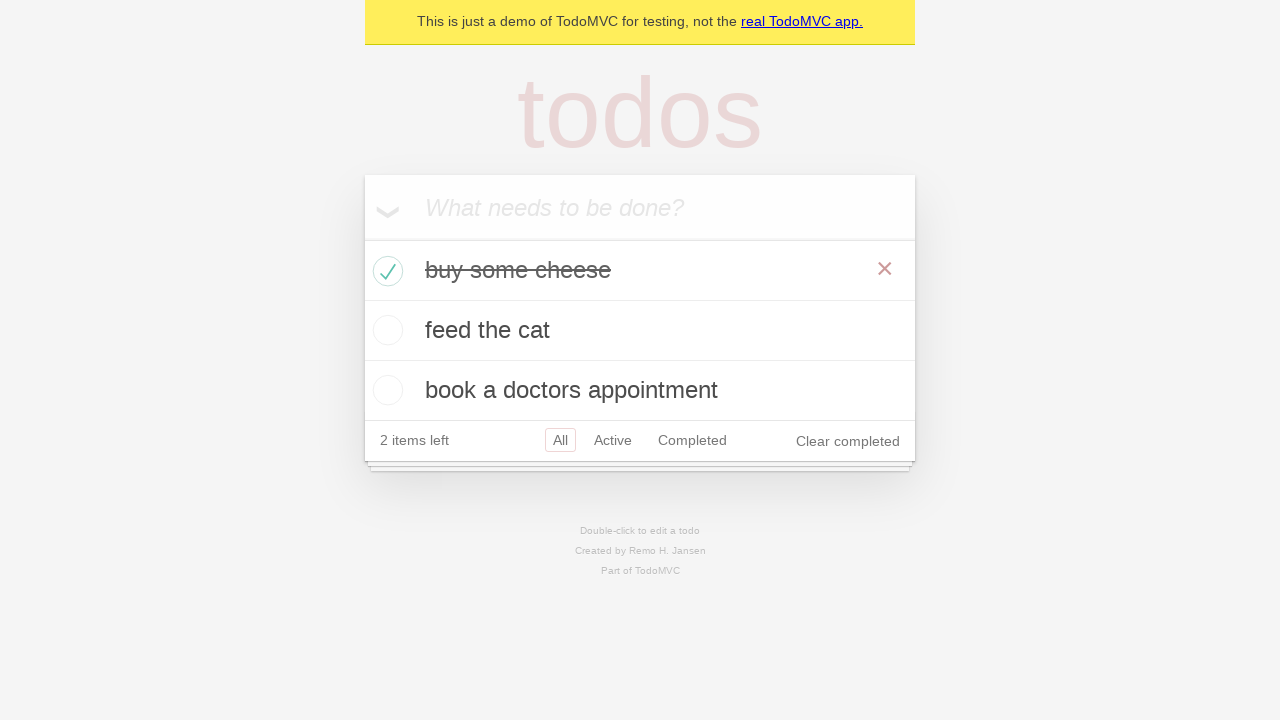

Clicked Clear completed button to remove completed items at (848, 441) on internal:role=button[name="Clear completed"i]
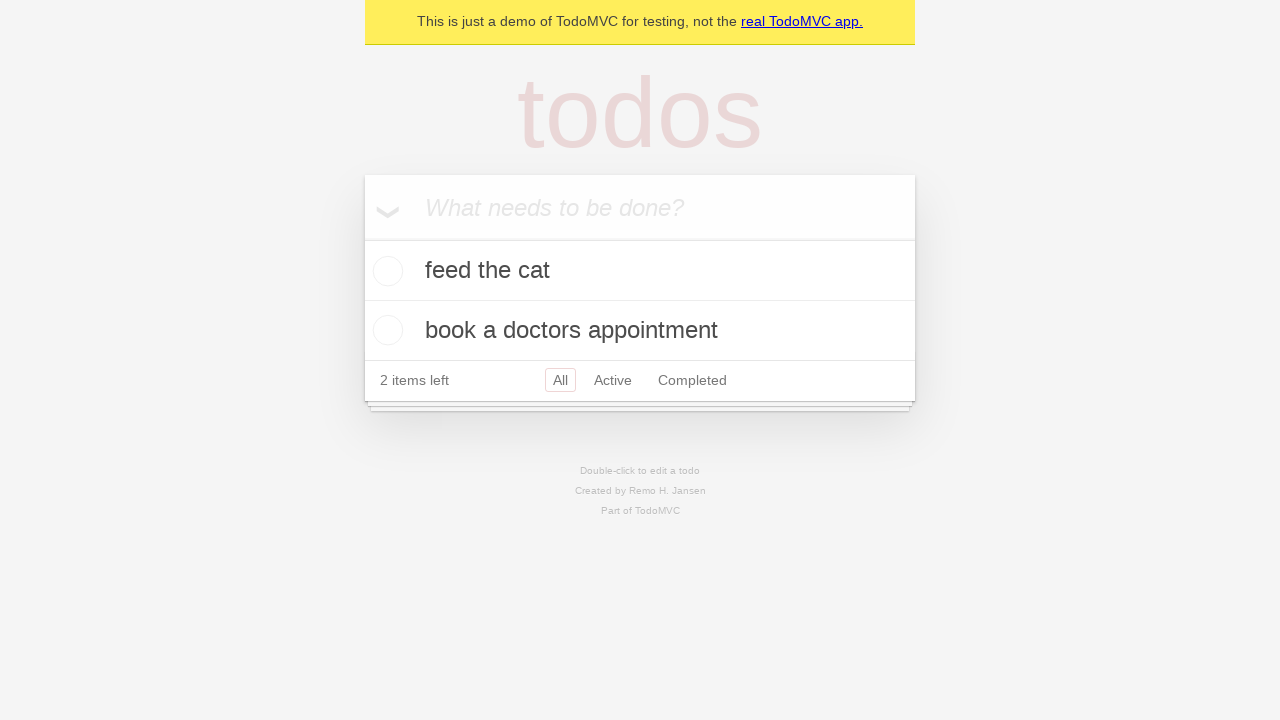

Verified Clear completed button is hidden when no items are completed
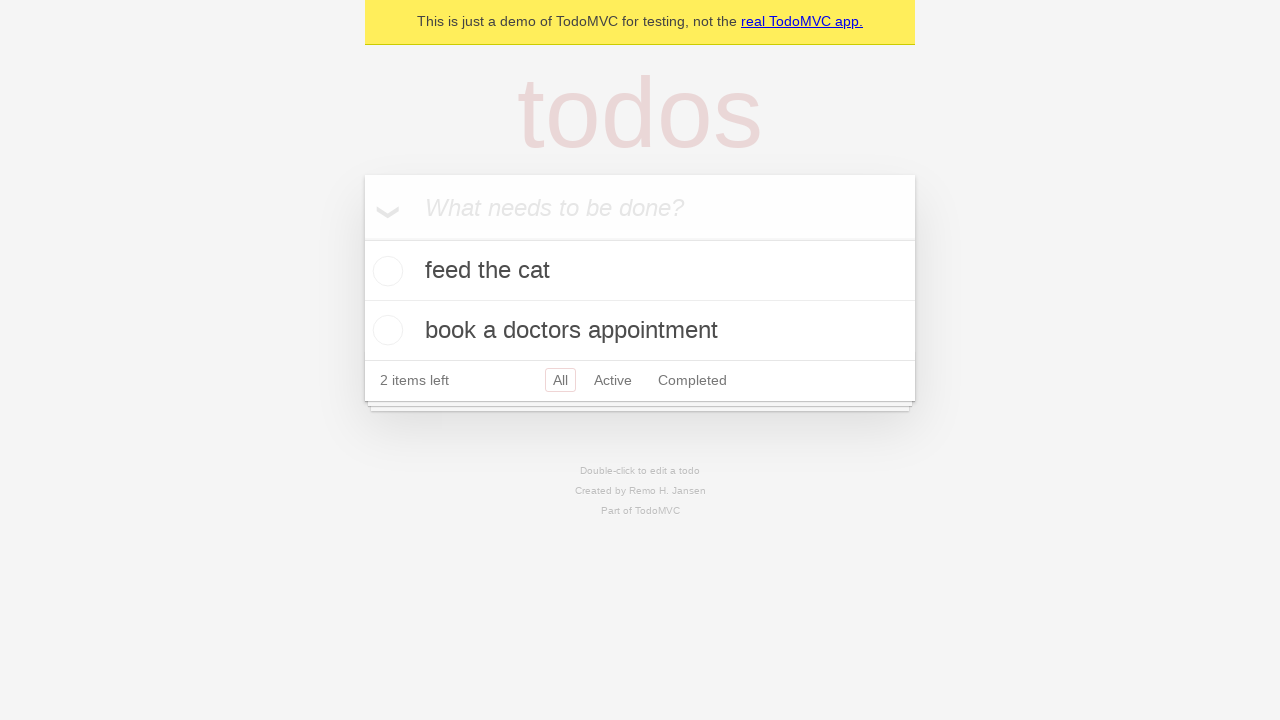

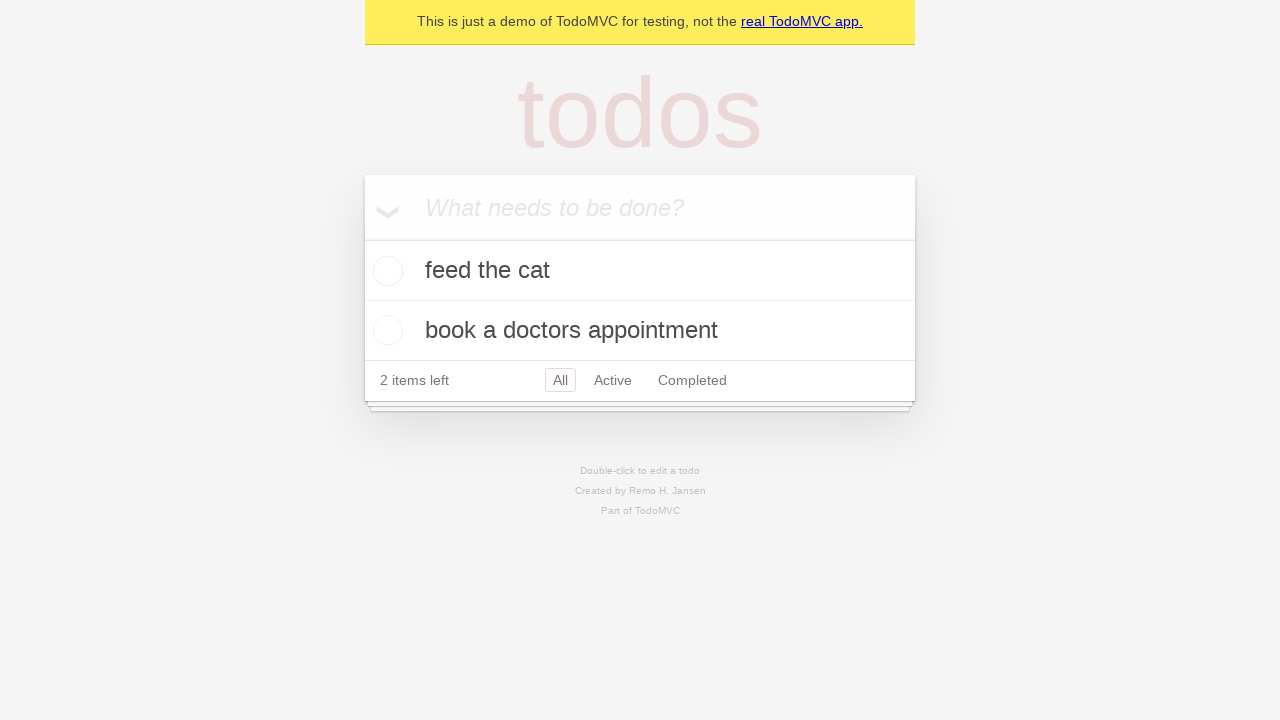